Tests browser window/tab handling by clicking a link that opens a new tab, switching to the new tab to extract an email address from displayed text, then switching back to the parent tab and filling a form field with the extracted email.

Starting URL: https://rahulshettyacademy.com/loginpagePractise

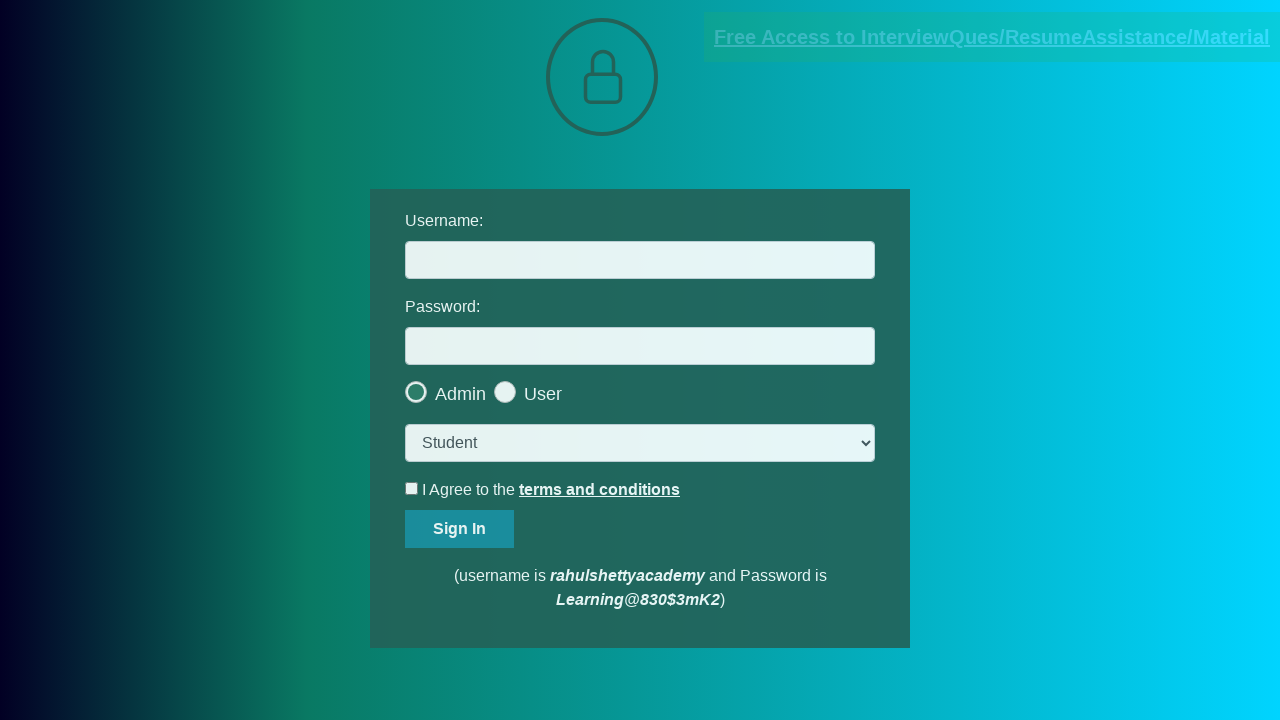

Clicked 'Free Access' link to open new tab at (992, 37) on xpath=//a[contains(text(),'Free Access')]
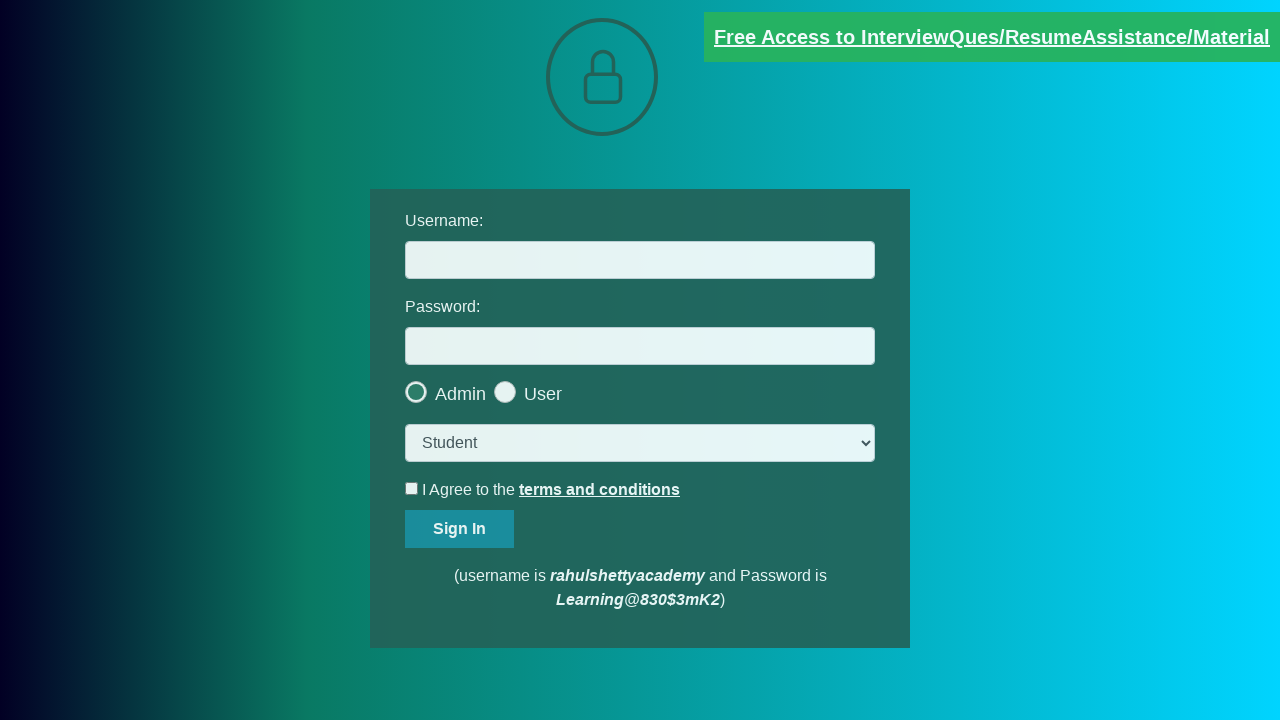

Captured new tab/page object
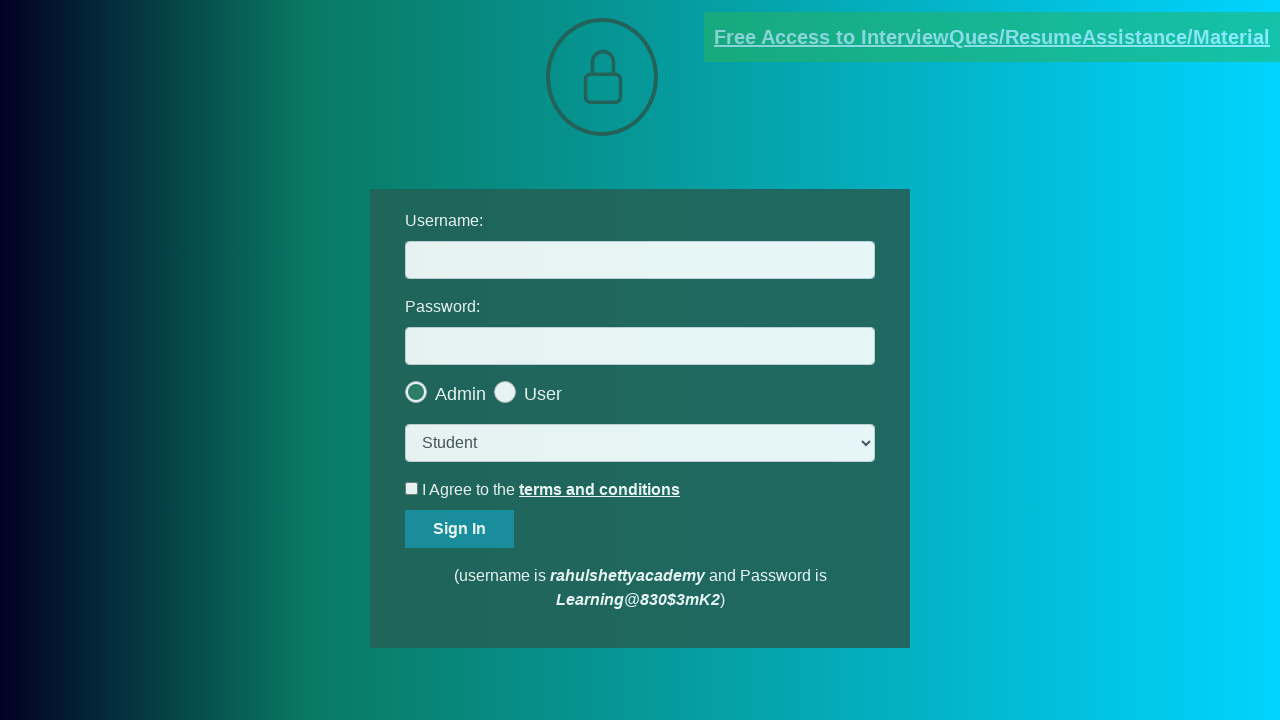

New tab loaded completely
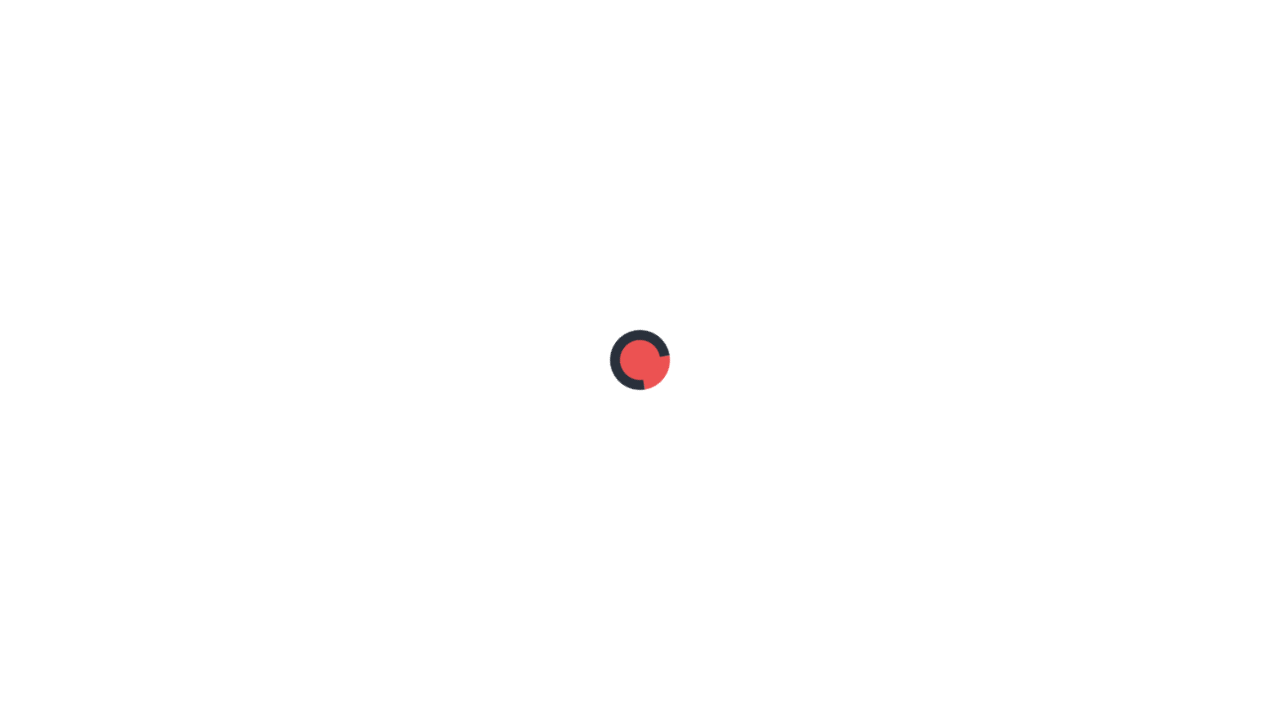

Retrieved email text from new tab
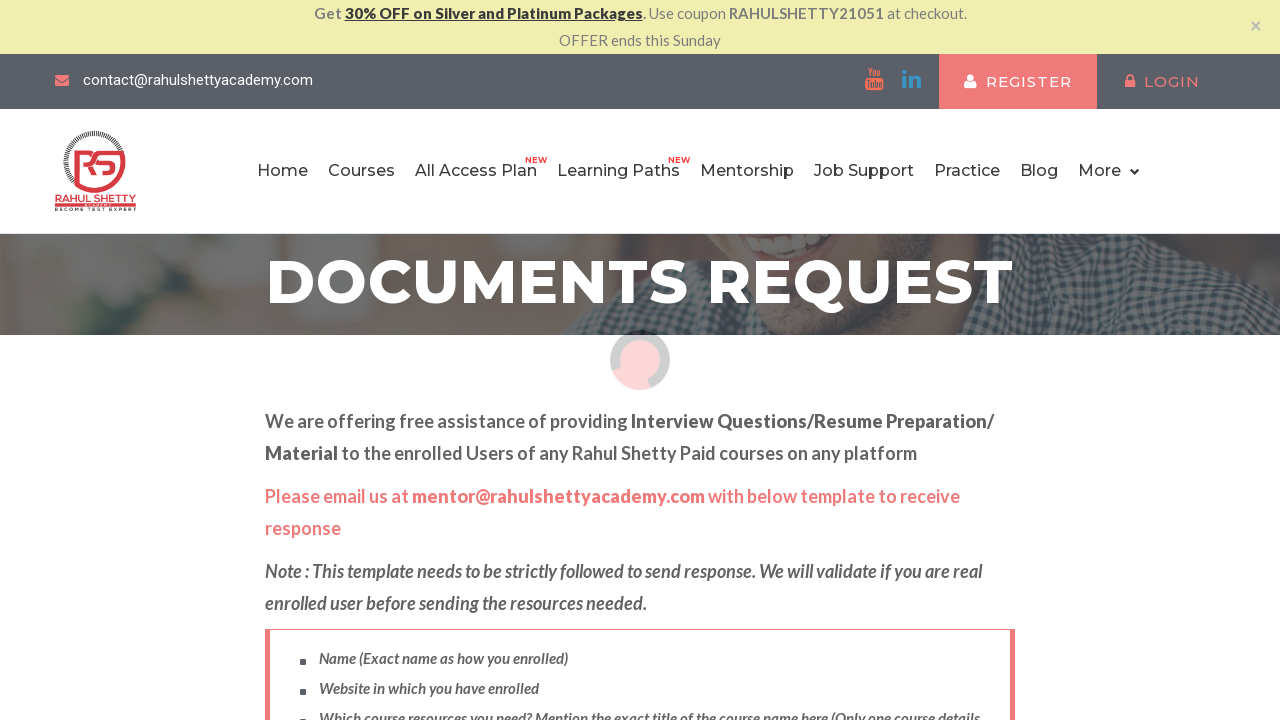

Extracted email address: mentor@rahulshettyacademy.com
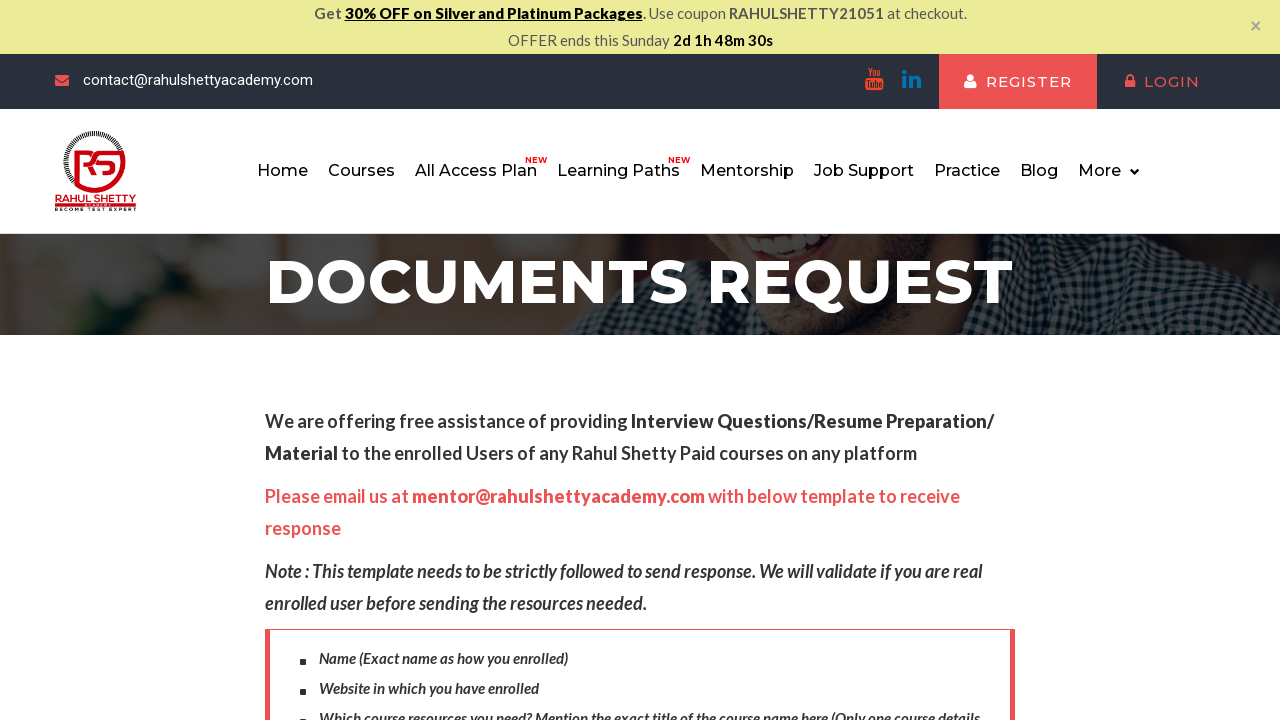

Filled username field with extracted email: mentor@rahulshettyacademy.com on #username
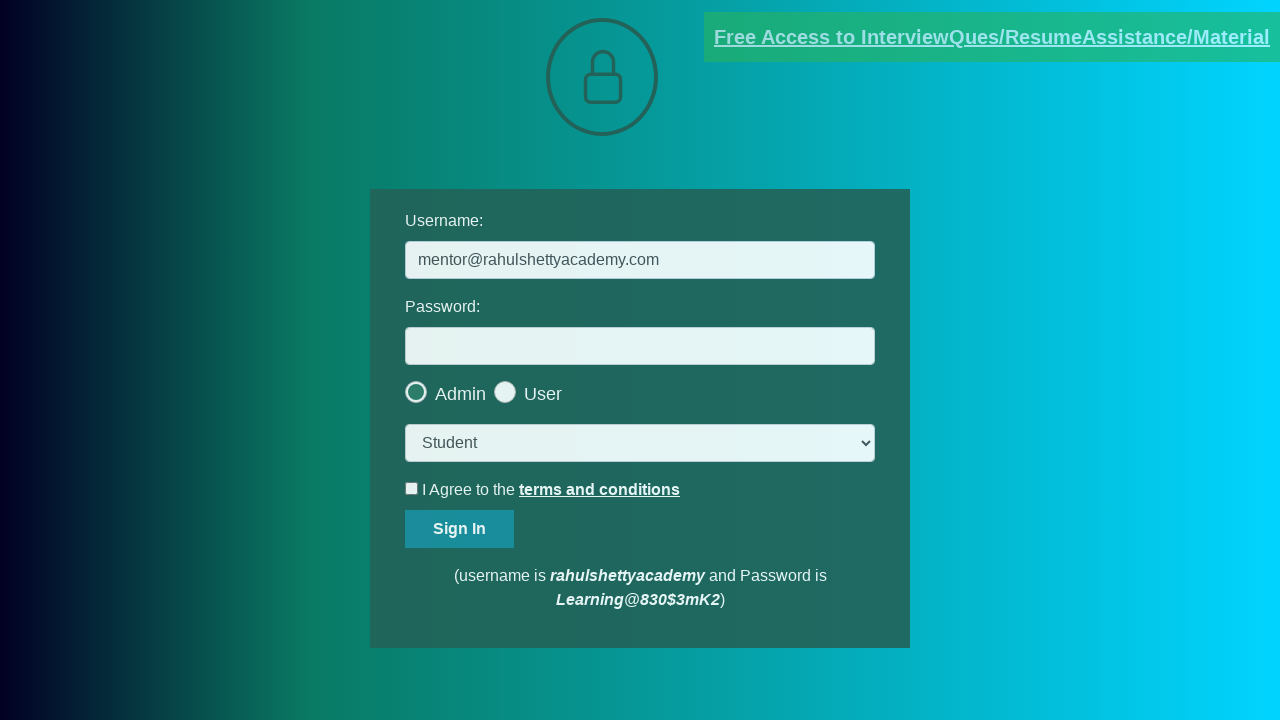

Retrieved entered username value for verification
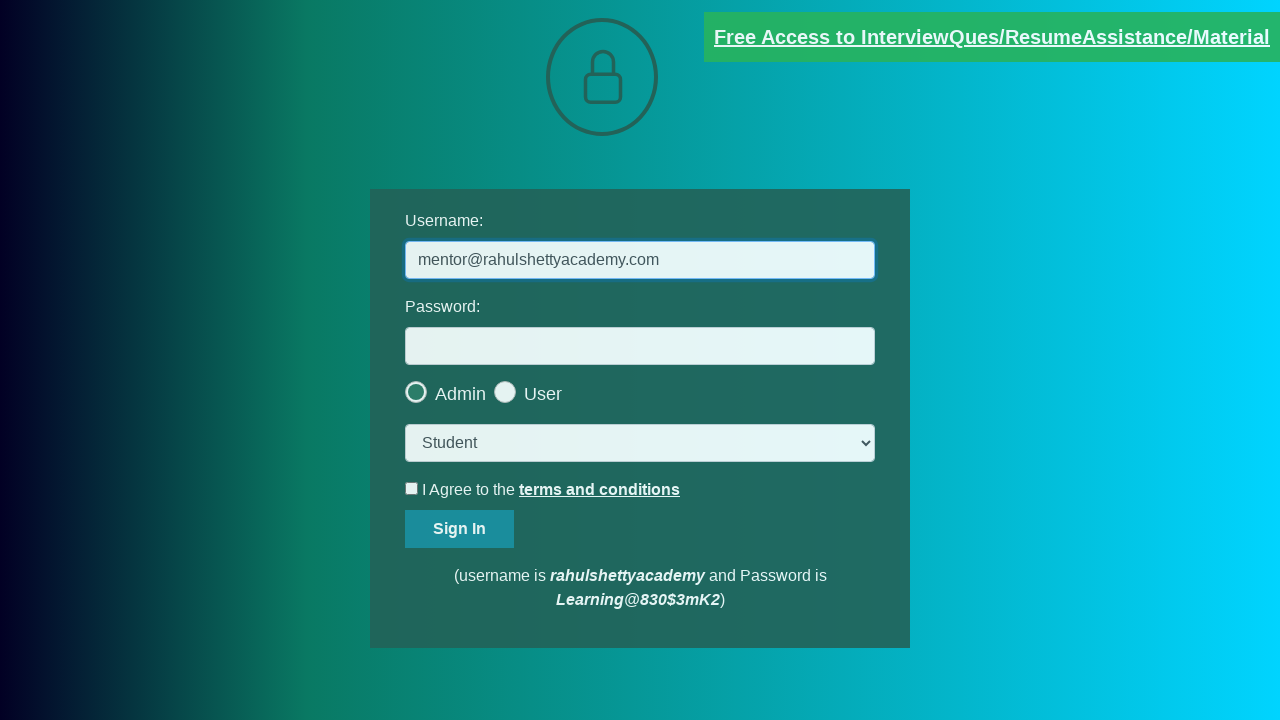

Assertion passed: username field contains correct email 'mentor@rahulshettyacademy.com'
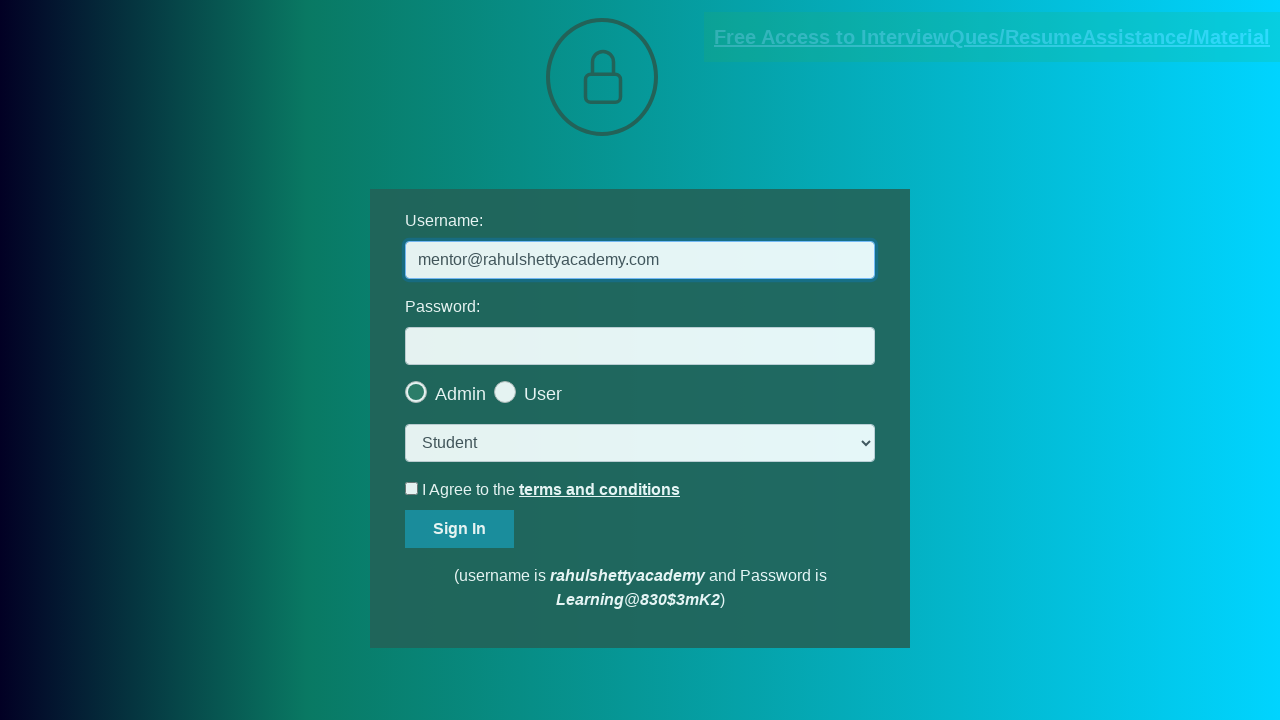

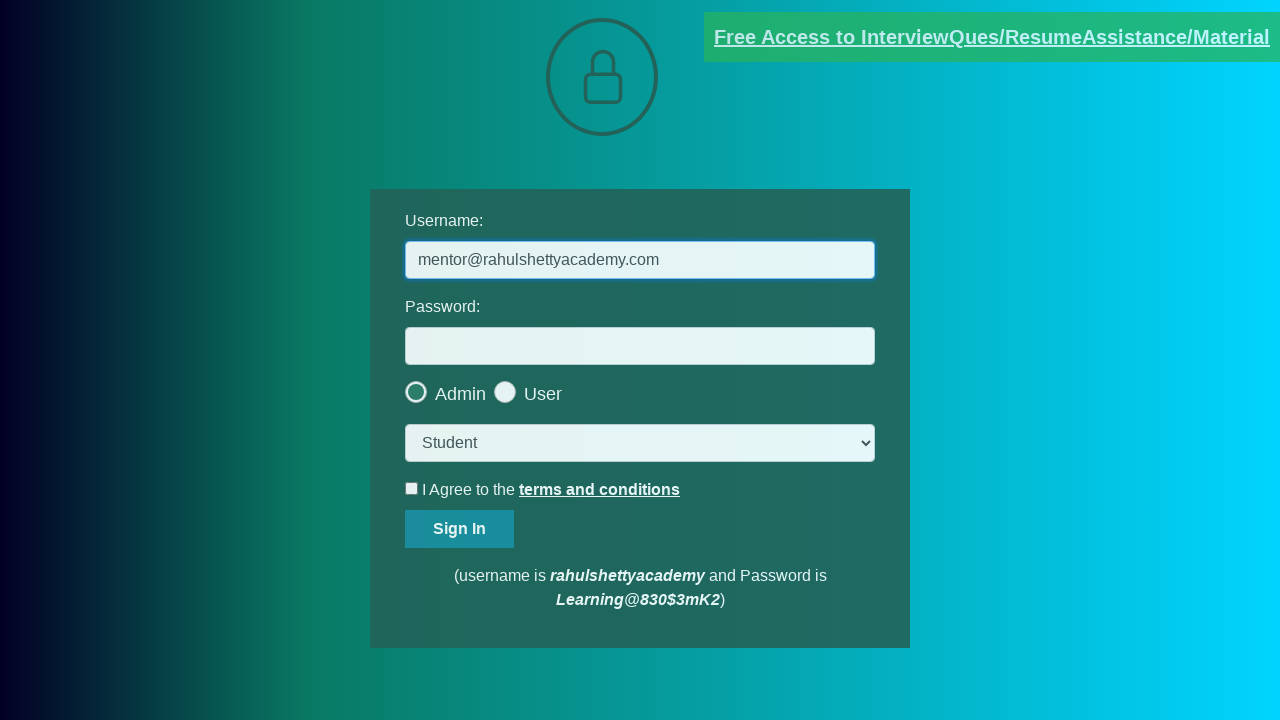